Tests iframe handling by switching to a frame, verifying the content inside the frame, and switching back to the default content

Starting URL: https://the-internet.herokuapp.com/iframe

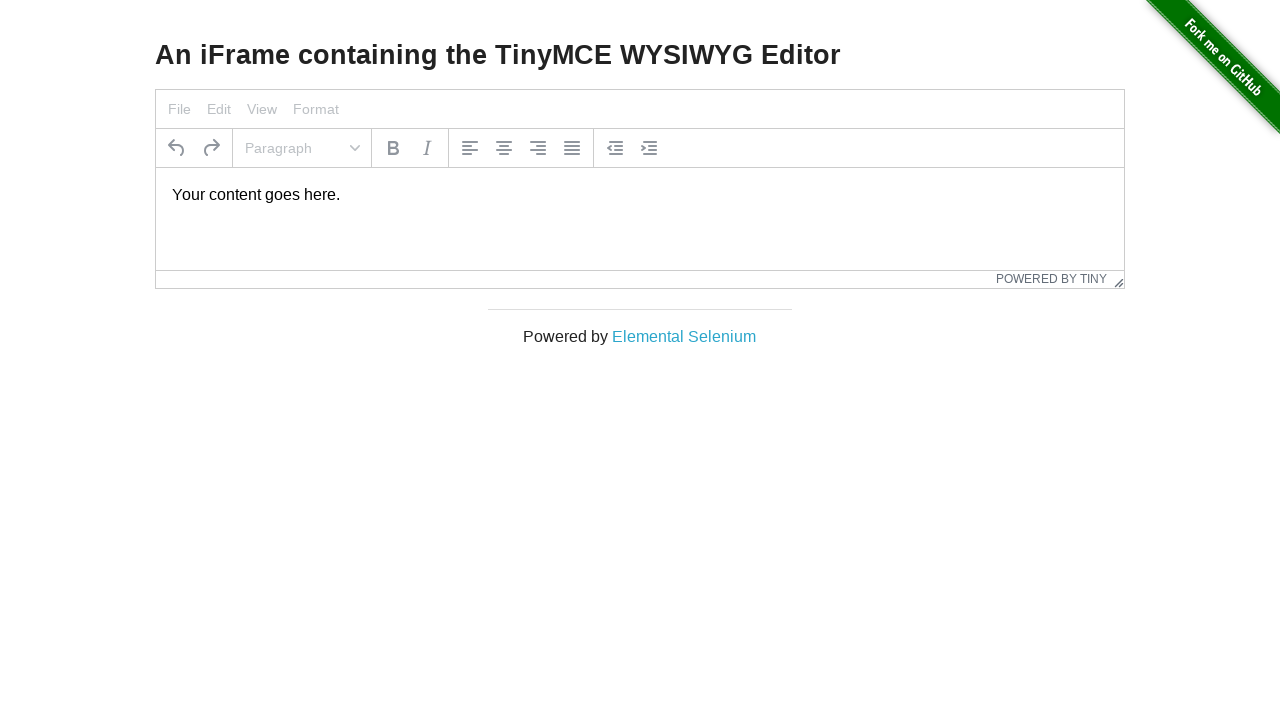

Navigated to iframe test page
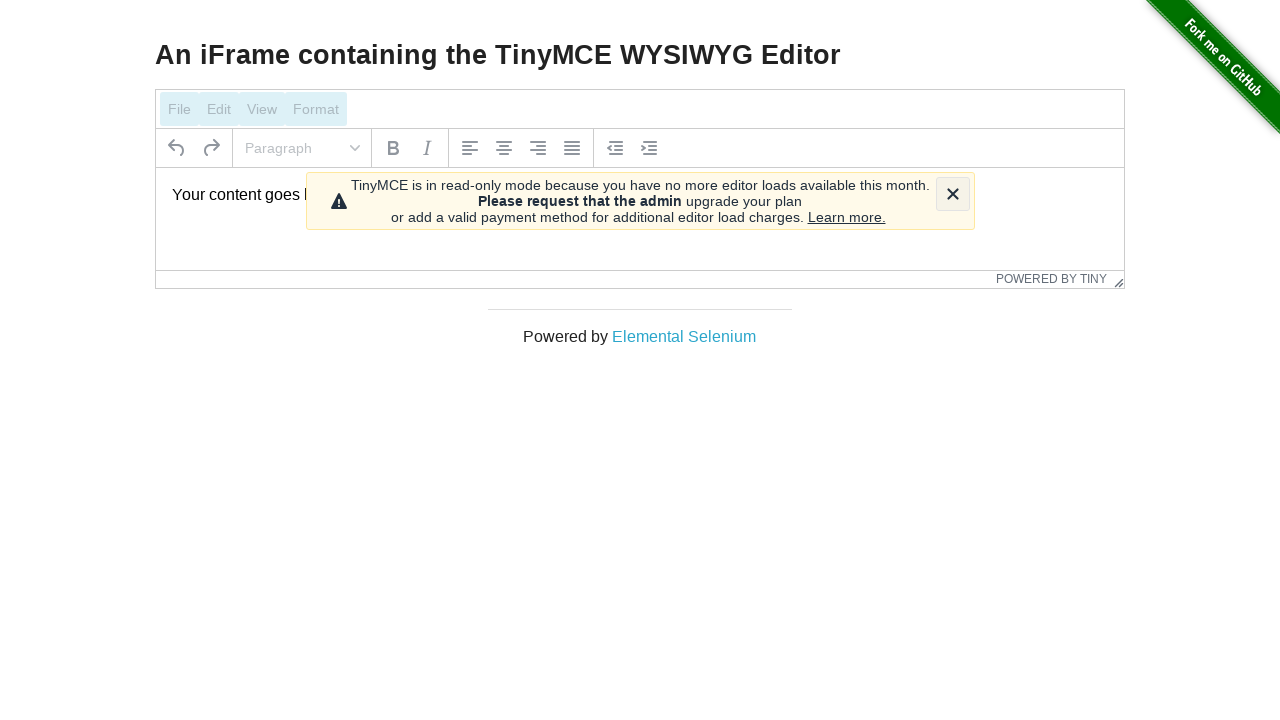

Located first iframe on the page
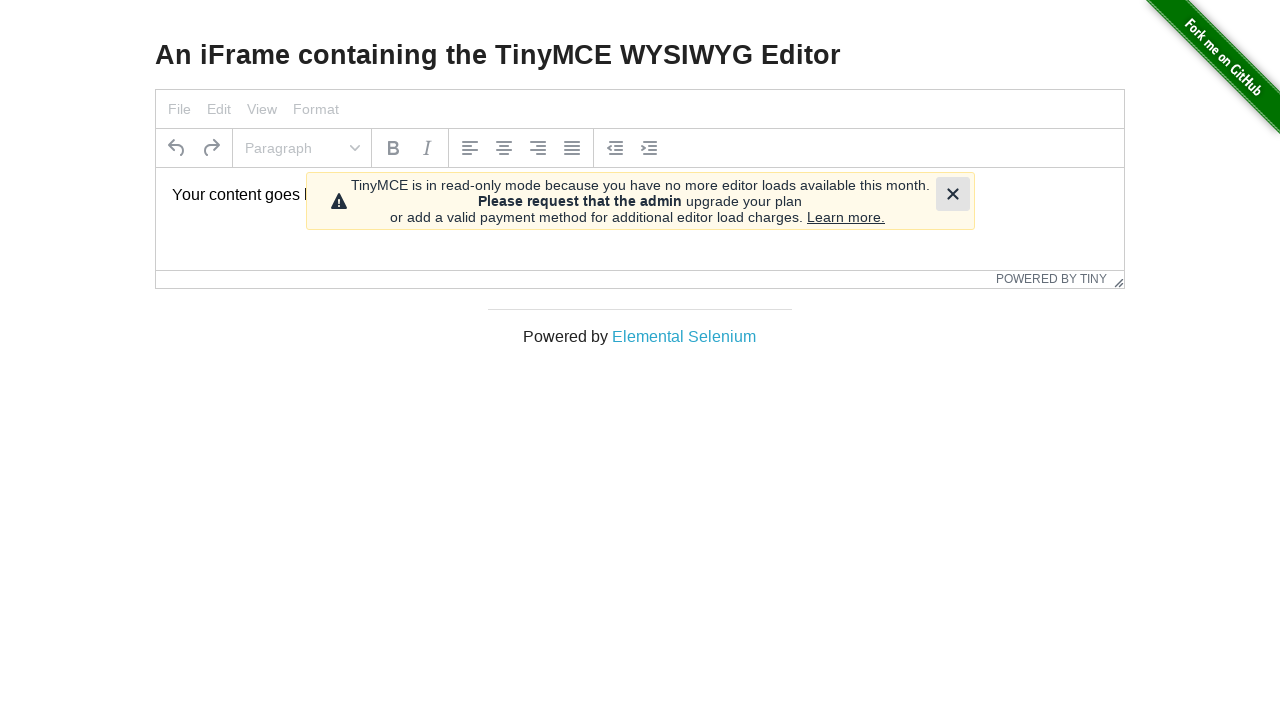

Retrieved text content from iframe paragraph element
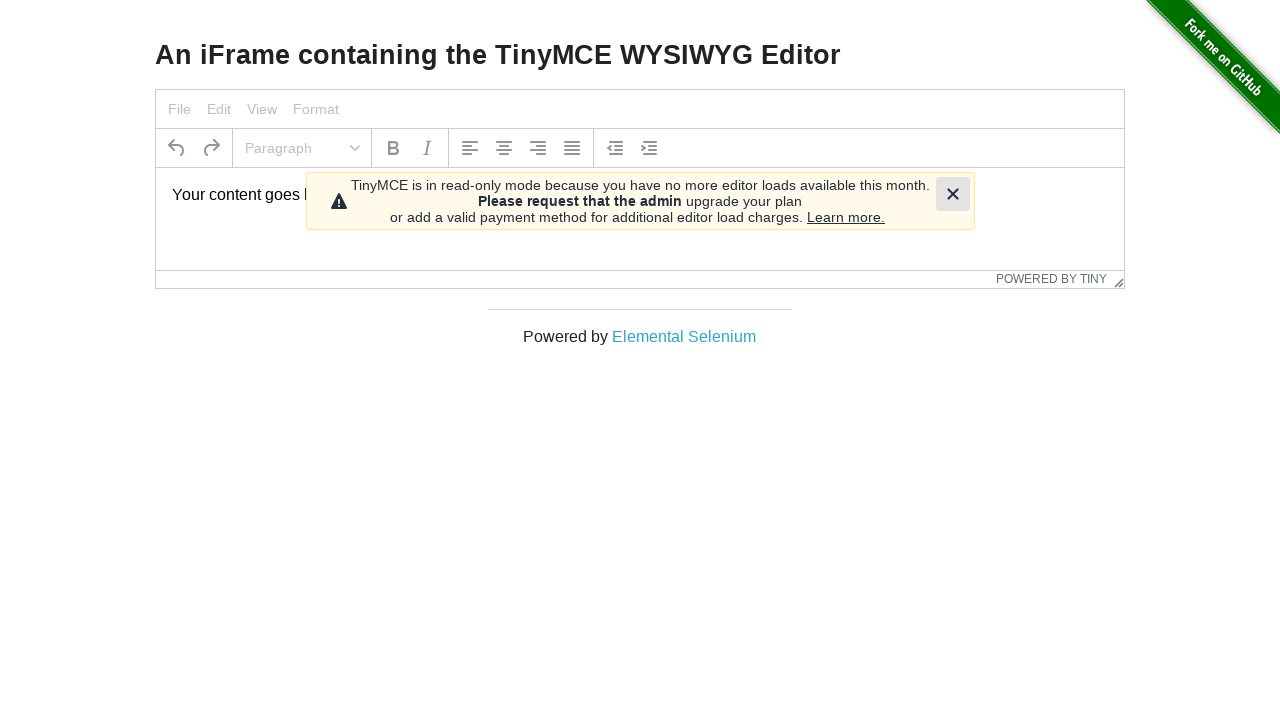

Verified iframe content matches expected text 'Your content goes here.'
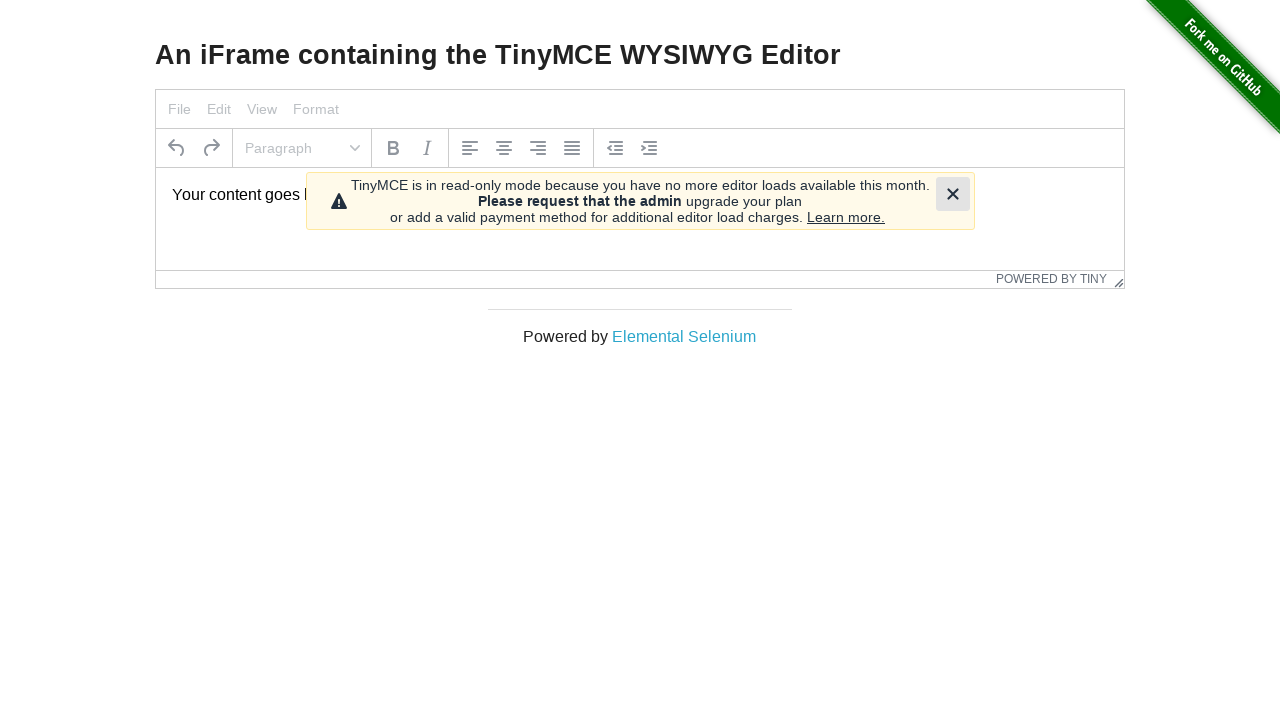

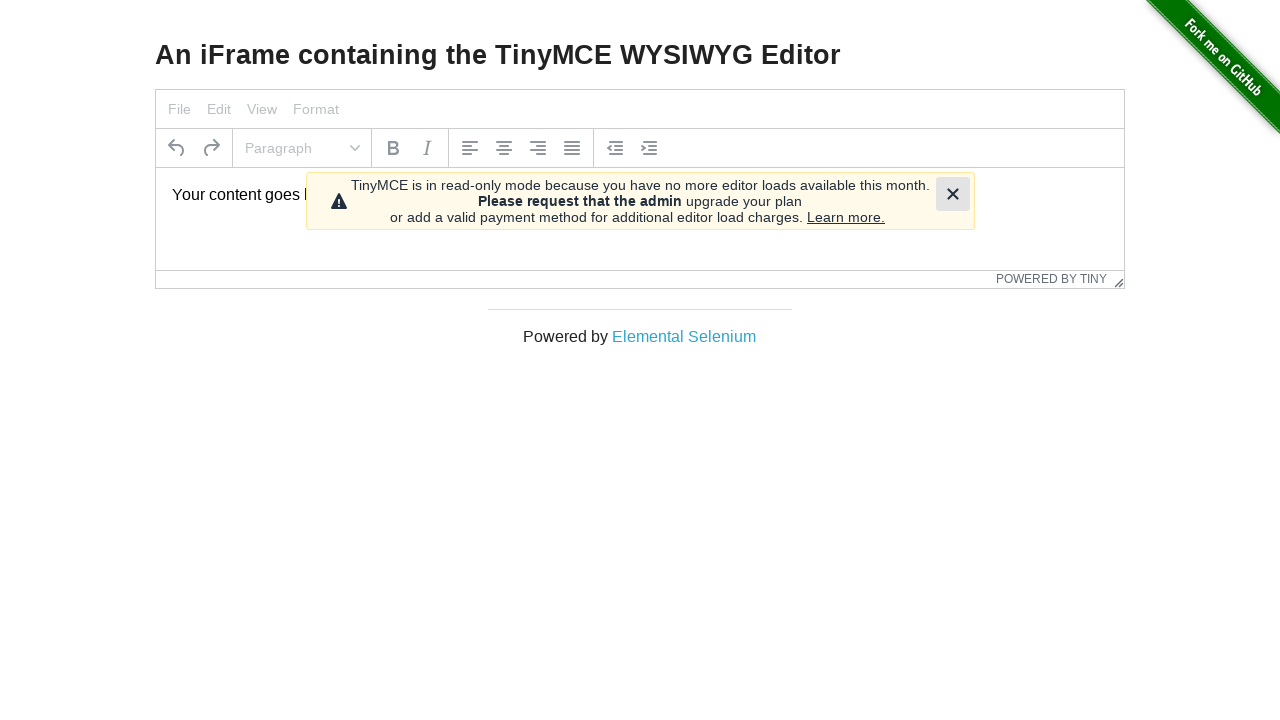